Tests Humana website by scrolling through the entire page to trigger lazy-loaded content

Starting URL: https://www.humana.com

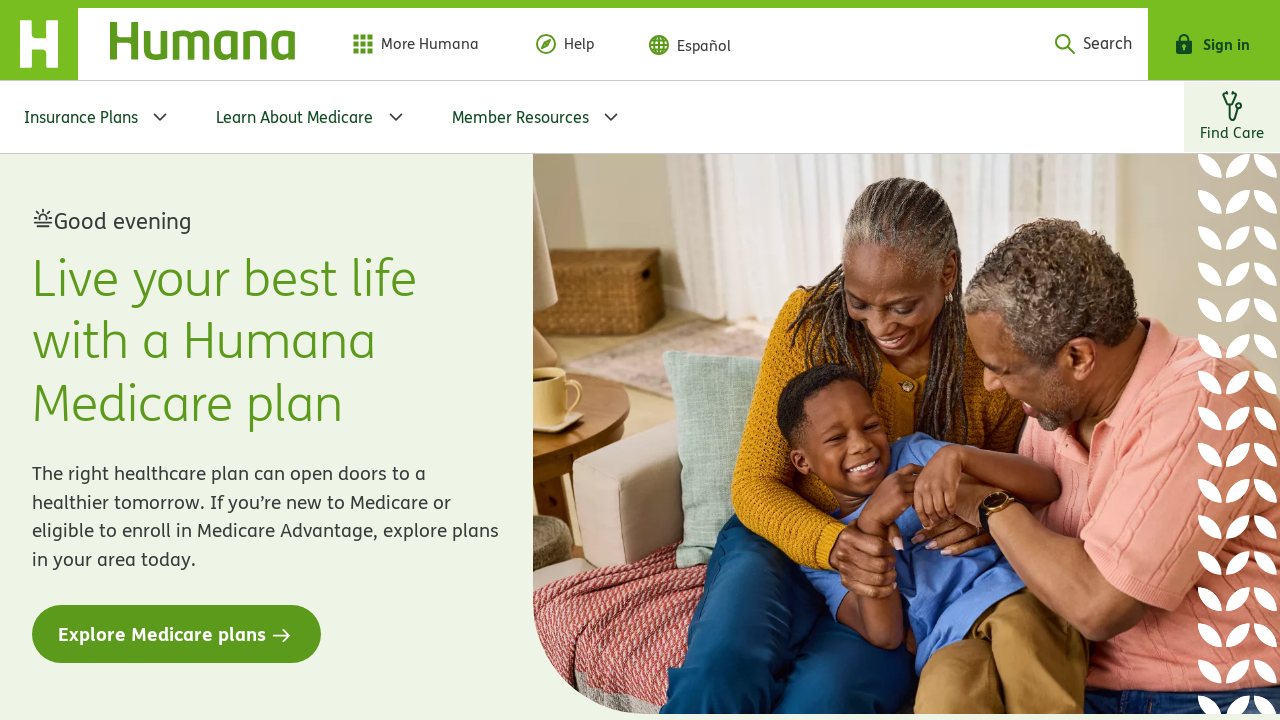

Waited for page to reach networkidle state
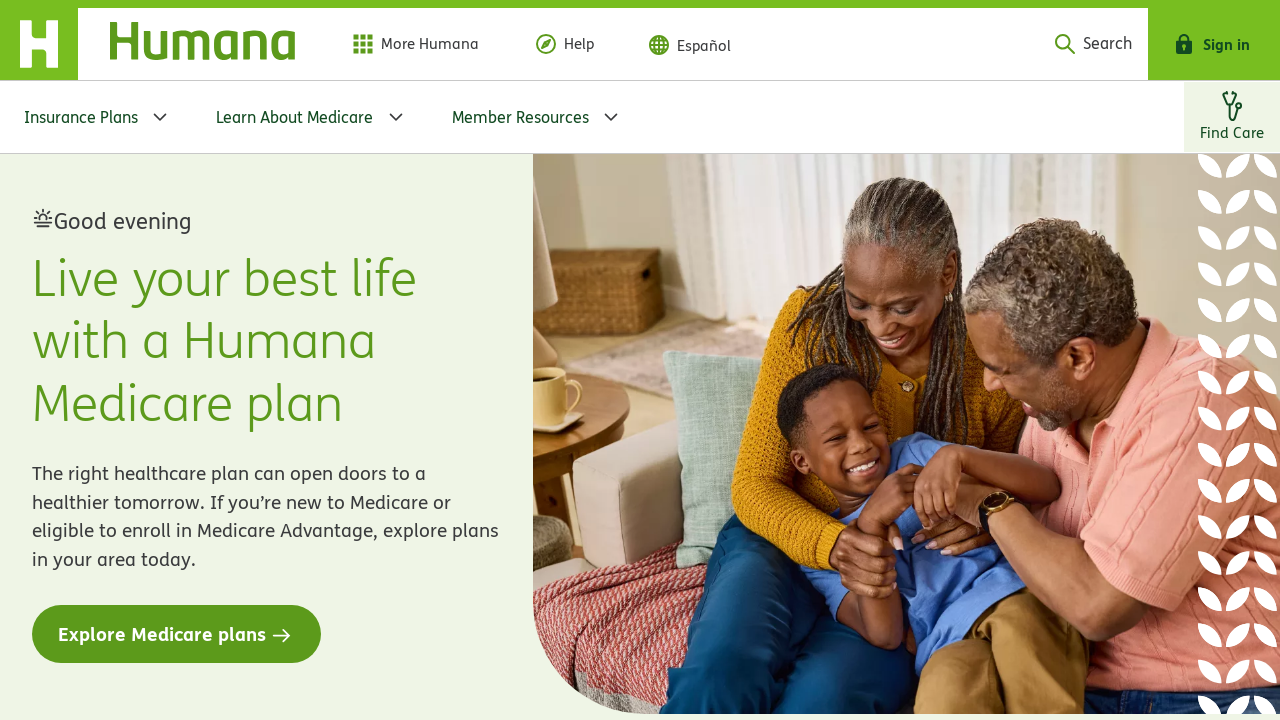

Scrolled through entire Humana website to trigger lazy-loaded content
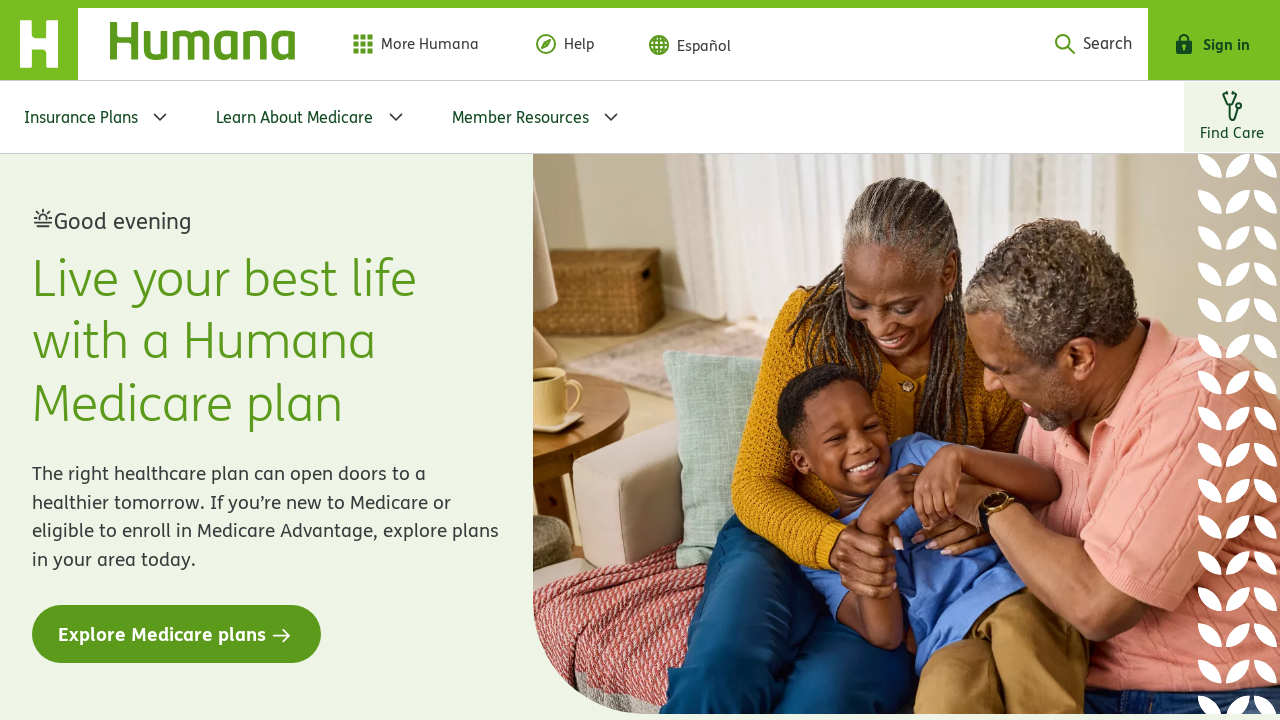

Scrolled back to top of page
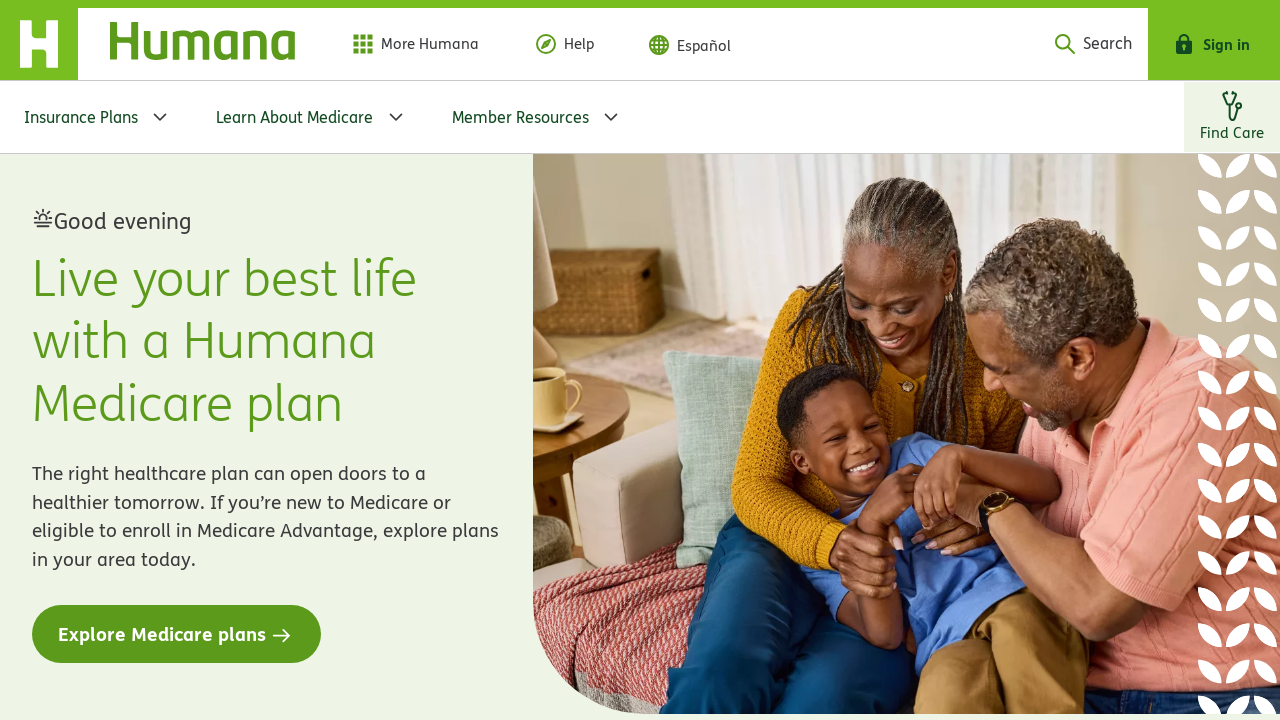

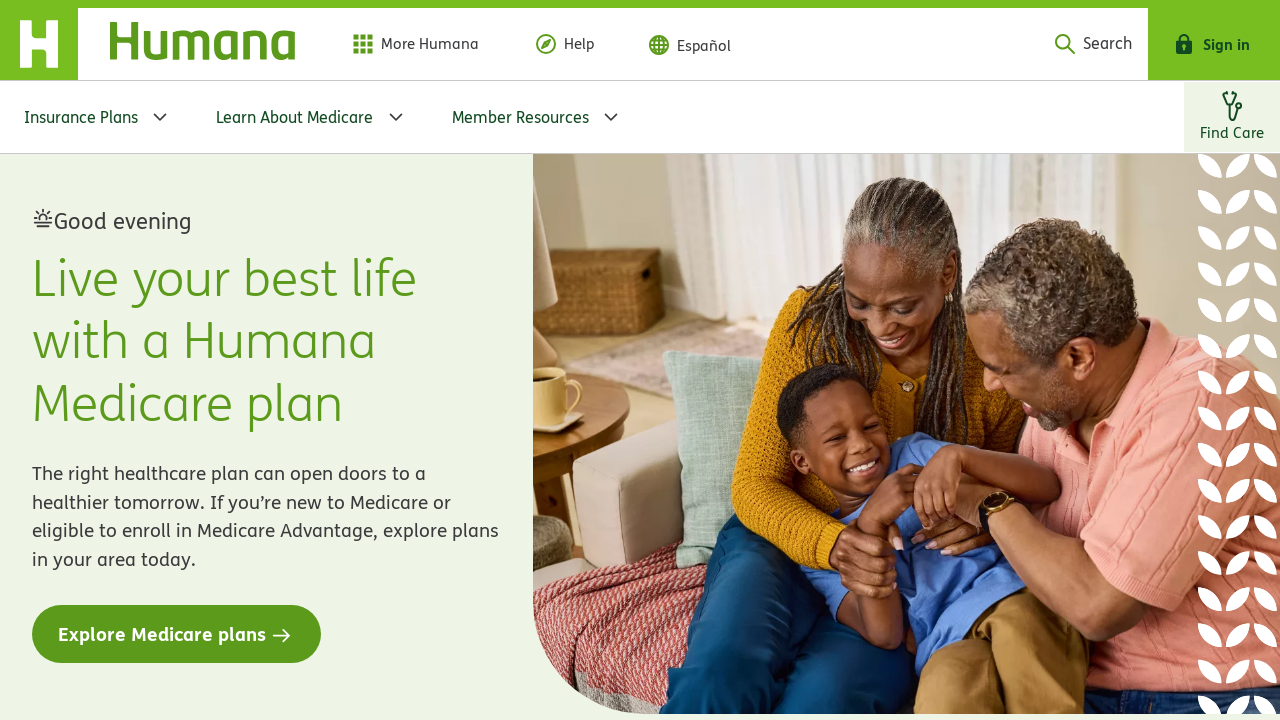